Tests checkbox functionality by clicking on a checkbox and verifying it becomes selected

Starting URL: https://www.rahulshettyacademy.com/AutomationPractice/

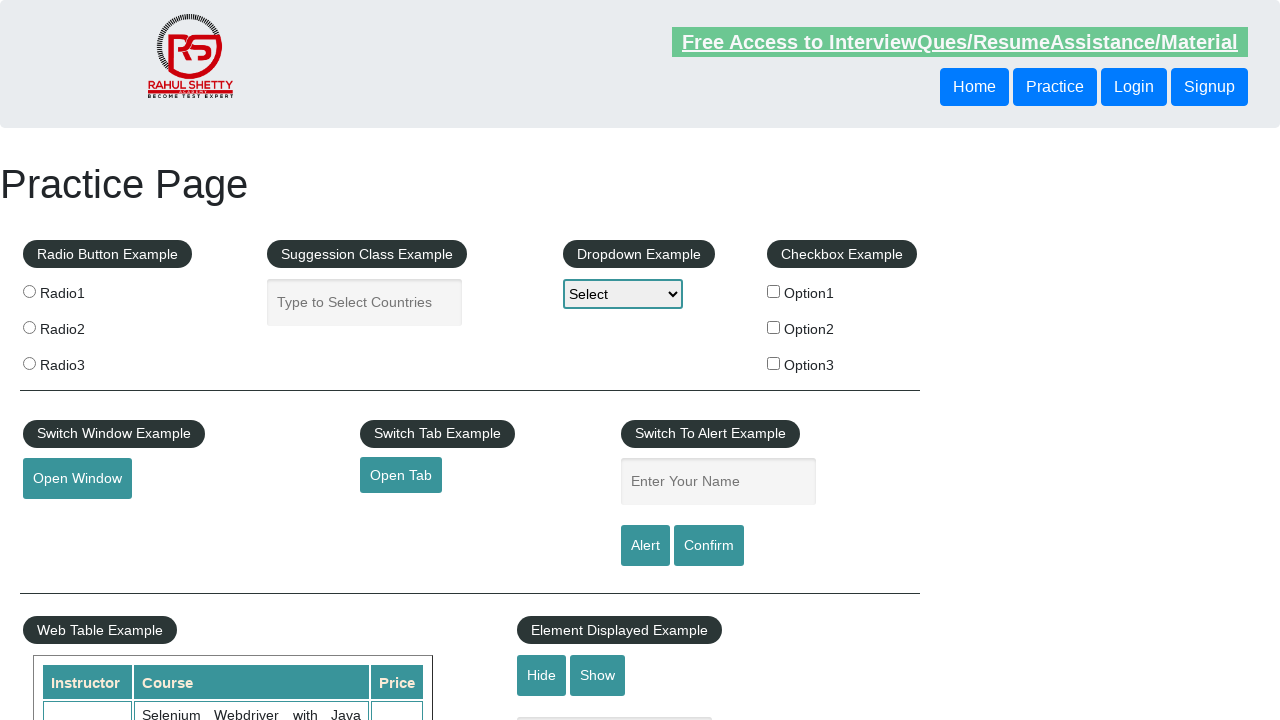

Navigated to AutomationPractice page
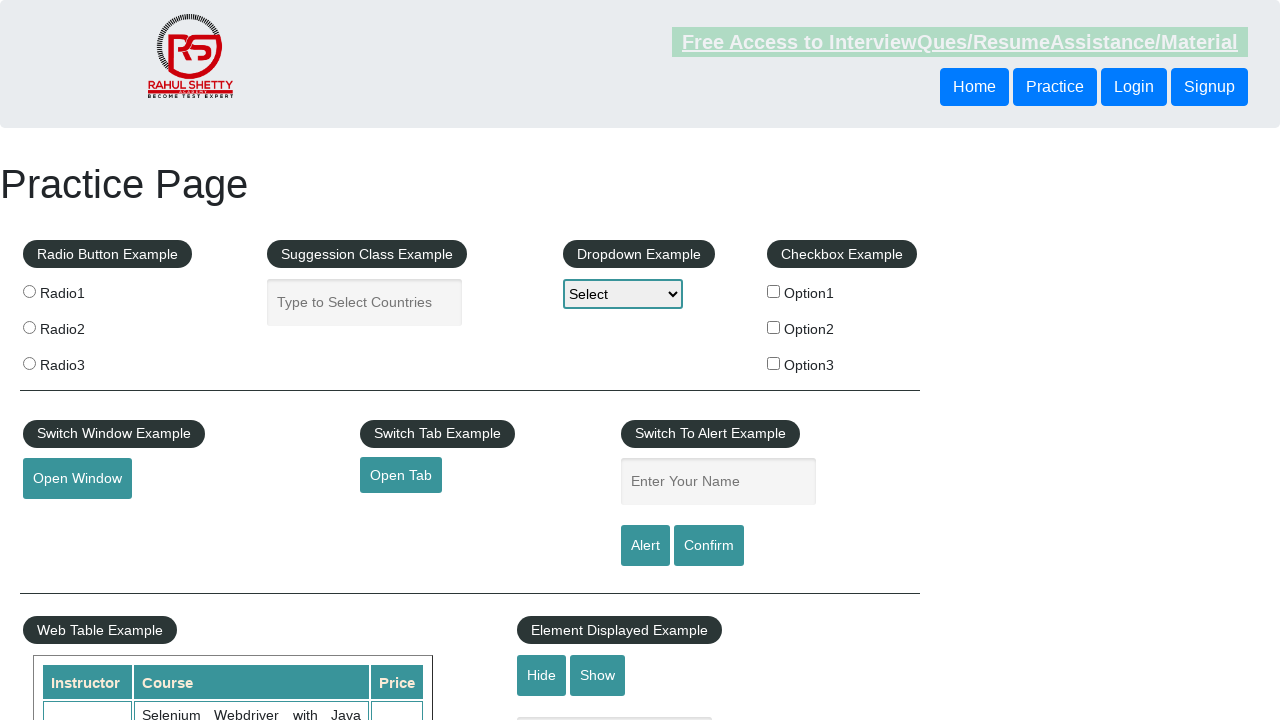

Clicked on checkbox option 2 at (774, 327) on #checkBoxOption2
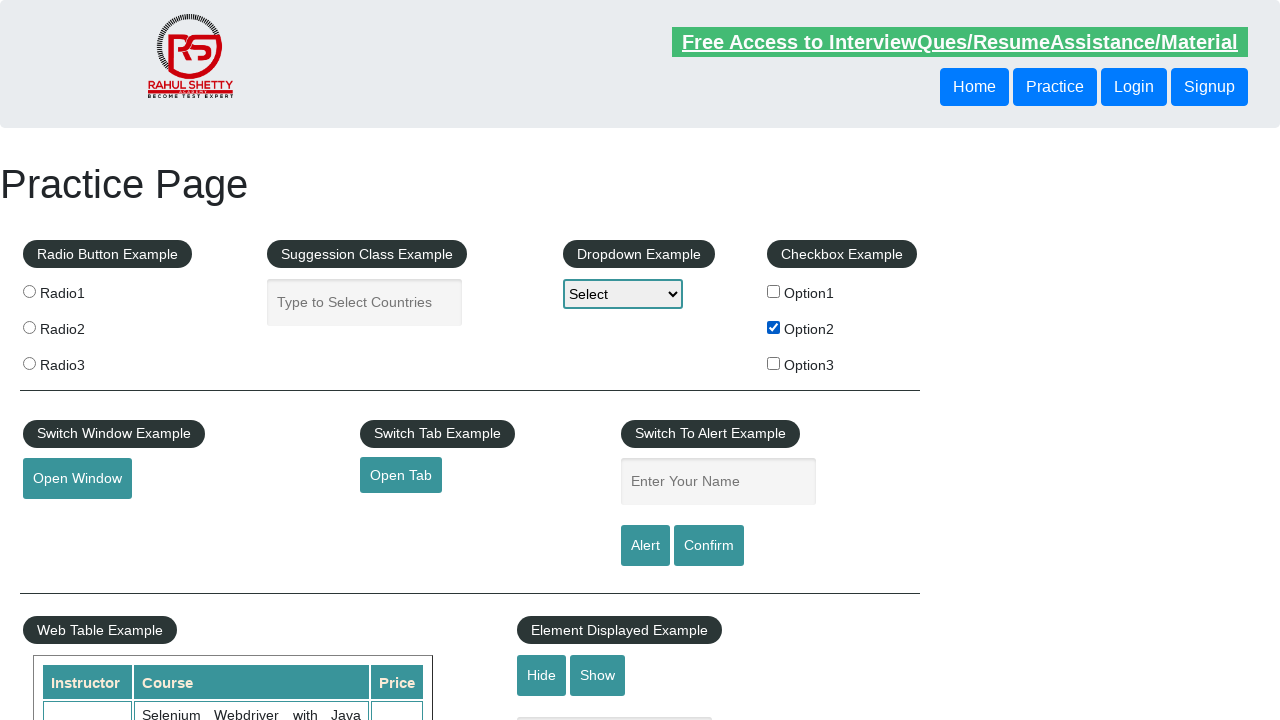

Verified that checkbox option 2 is selected
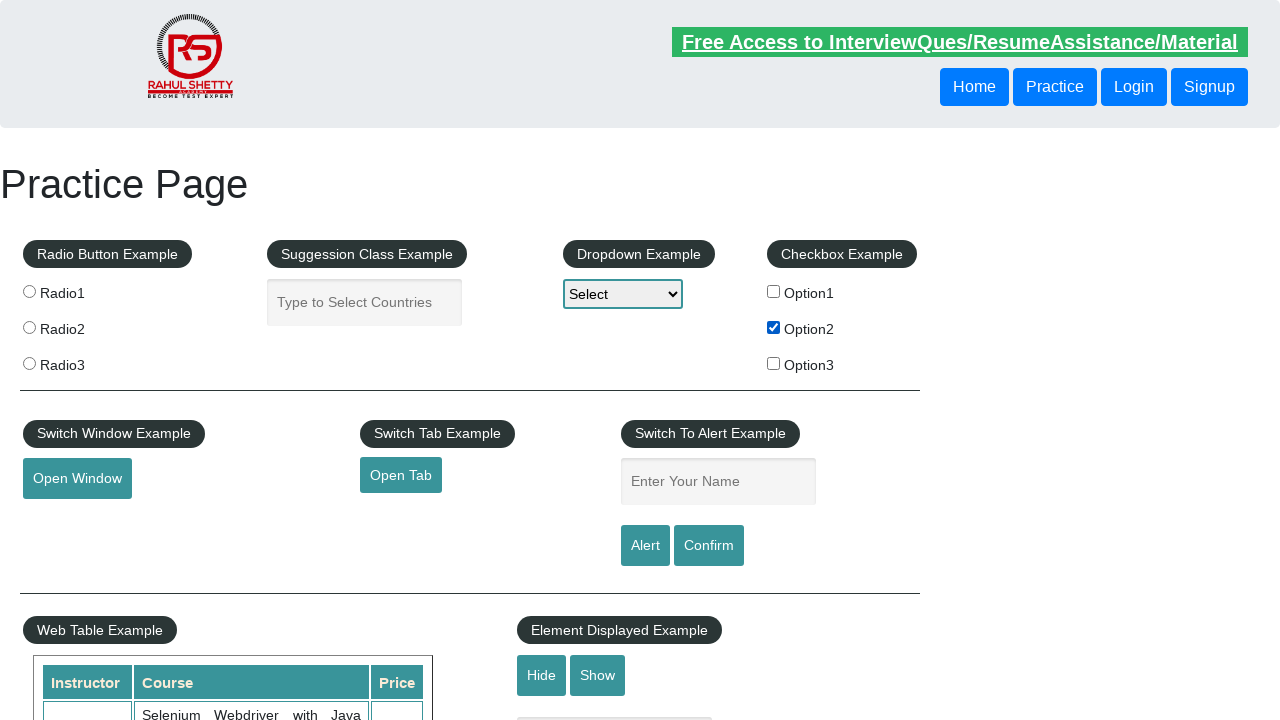

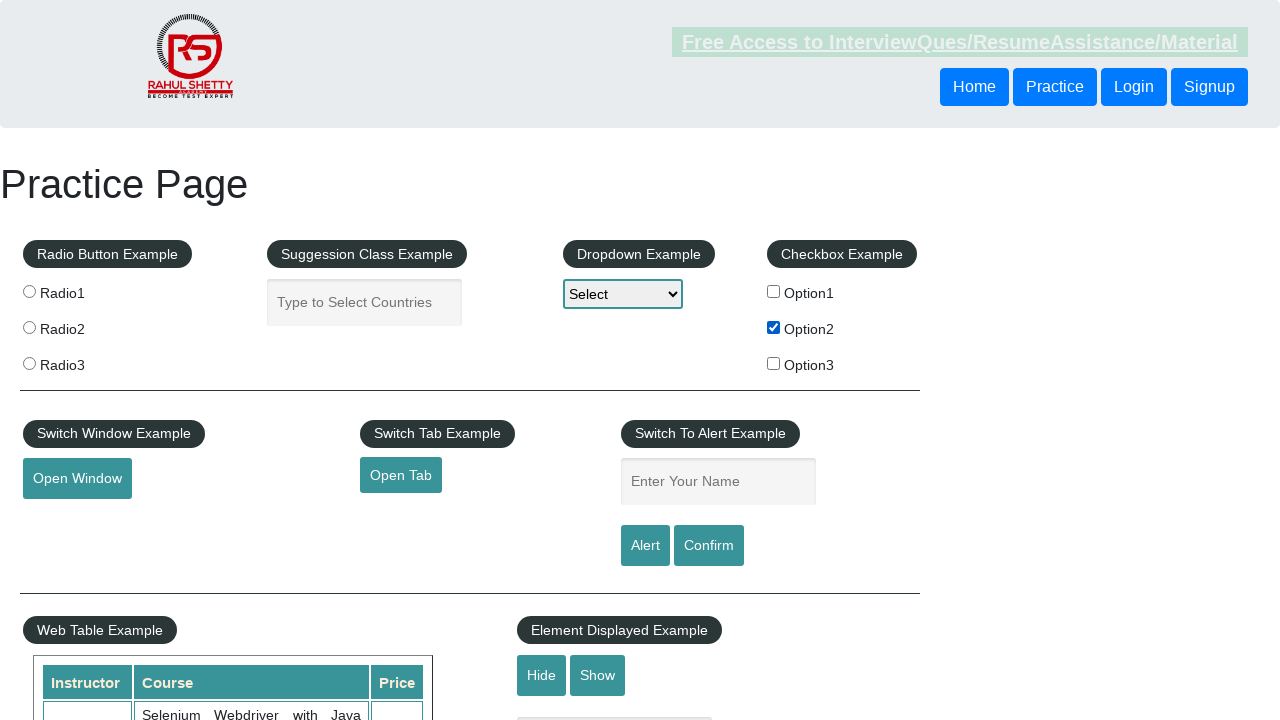